Tests validation errors on a payment form by entering invalid card number and non-Latin cardholder name

Starting URL: https://sandbox.cardpay.com/MI/cardpayment2.html?orderXml=PE9SREVSIFdBTExFVF9JRD0nODI5OScgT1JERVJfTlVNQkVSPSc0NTgyMTEnIEFNT1VOVD0nMjkxLjg2JyBDVVJSRU5DWT0nRVVSJyAgRU1BSUw9J2N1c3RvbWVyQGV4YW1wbGUuY29tJz4KPEFERFJFU1MgQ09VTlRSWT0nVVNBJyBTVEFURT0nTlknIFpJUD0nMTAwMDEnIENJVFk9J05ZJyBTVFJFRVQ9JzY3NyBTVFJFRVQnIFBIT05FPSc4NzY5OTA5MCcgVFlQRT0nQklMTElORycvPgo8L09SREVSPg==&sha512=998150a2b27484b776a1628bfe7505a9cb430f276dfa35b14315c1c8f03381a90490f6608f0dcff789273e05926cd782e1bb941418a9673f43c47595aa7b8b0d

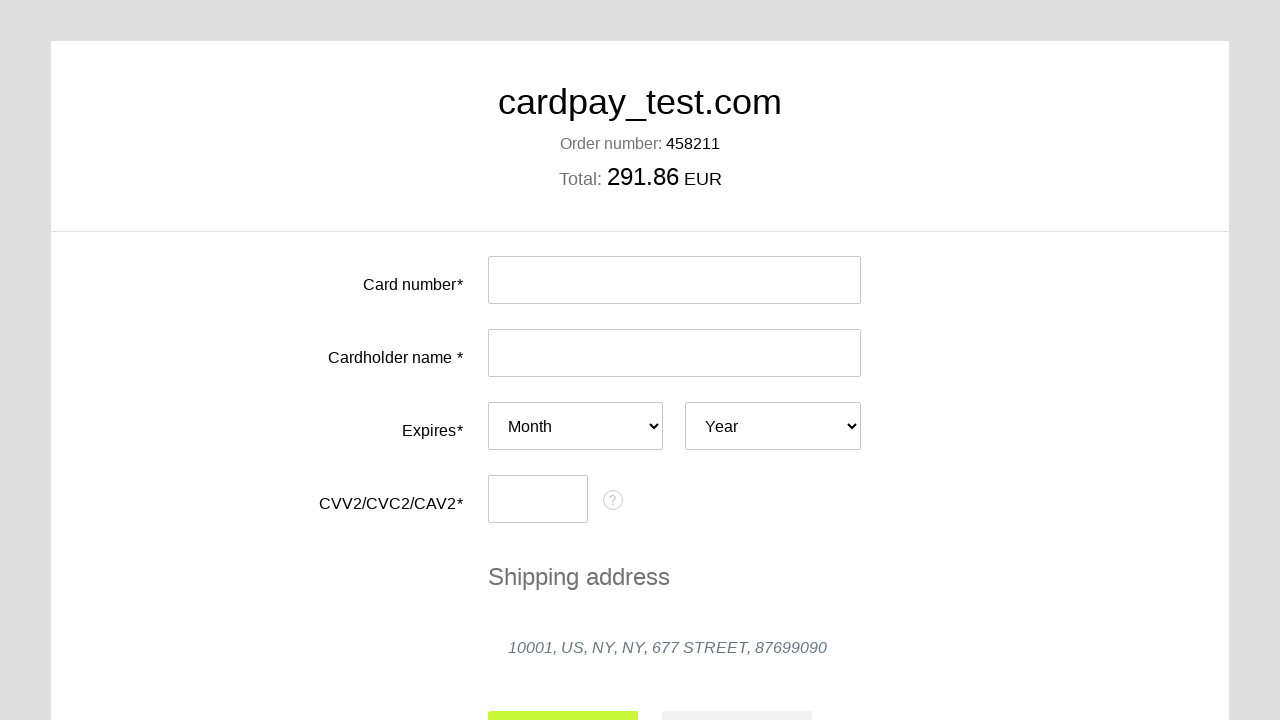

Filled card number field with invalid card number '0000000000000036' on #input-card-number
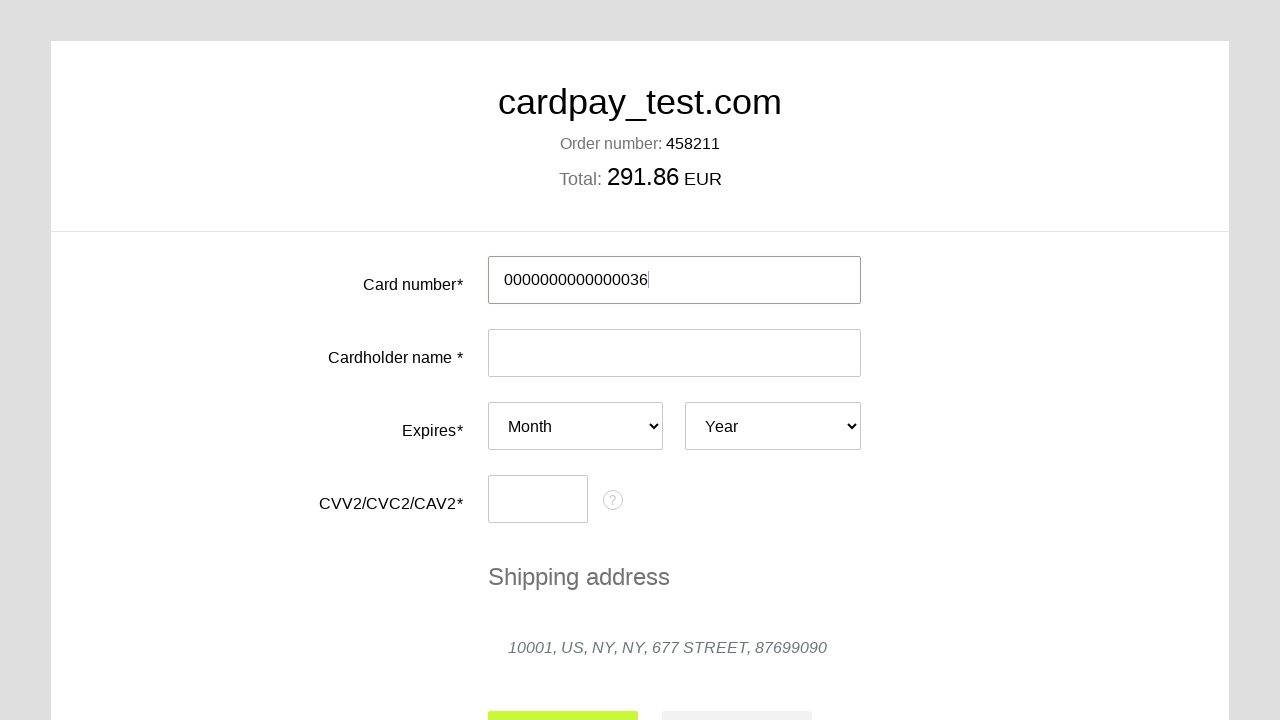

Filled cardholder name field with non-Latin characters 'МАЙК КИН' on #input-card-holder
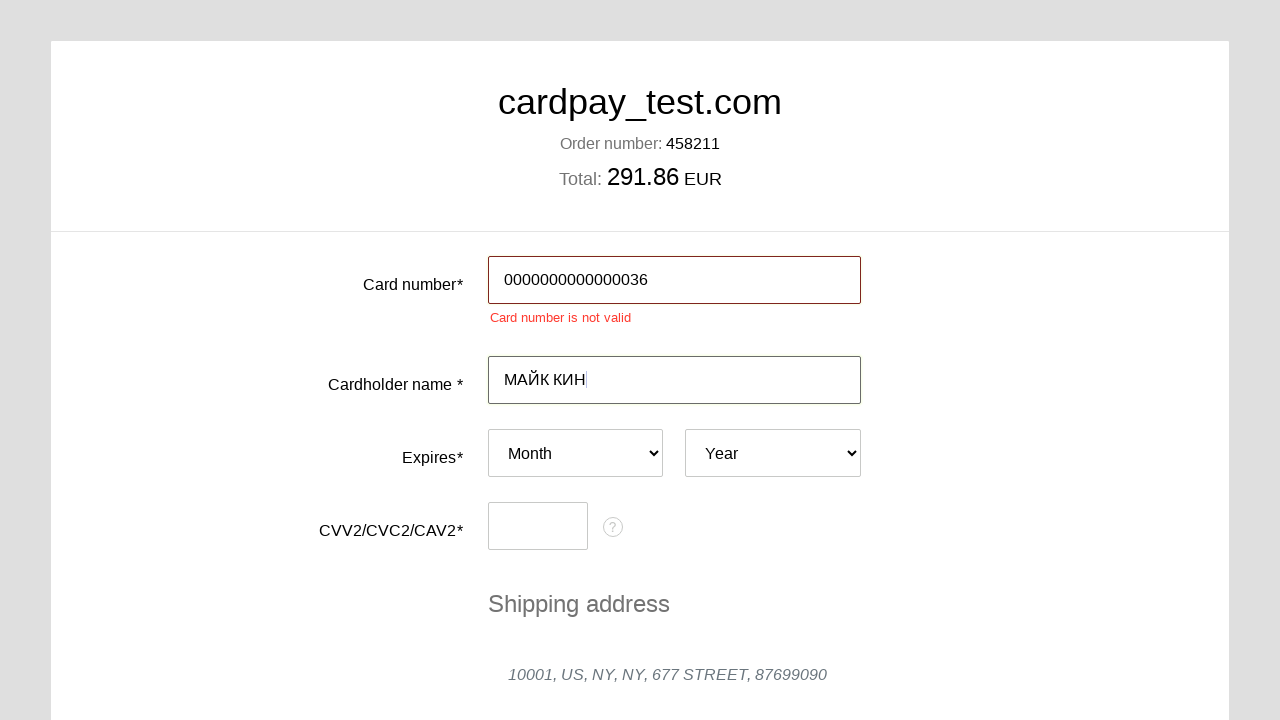

Selected expiry month '07' on #card-expires-month
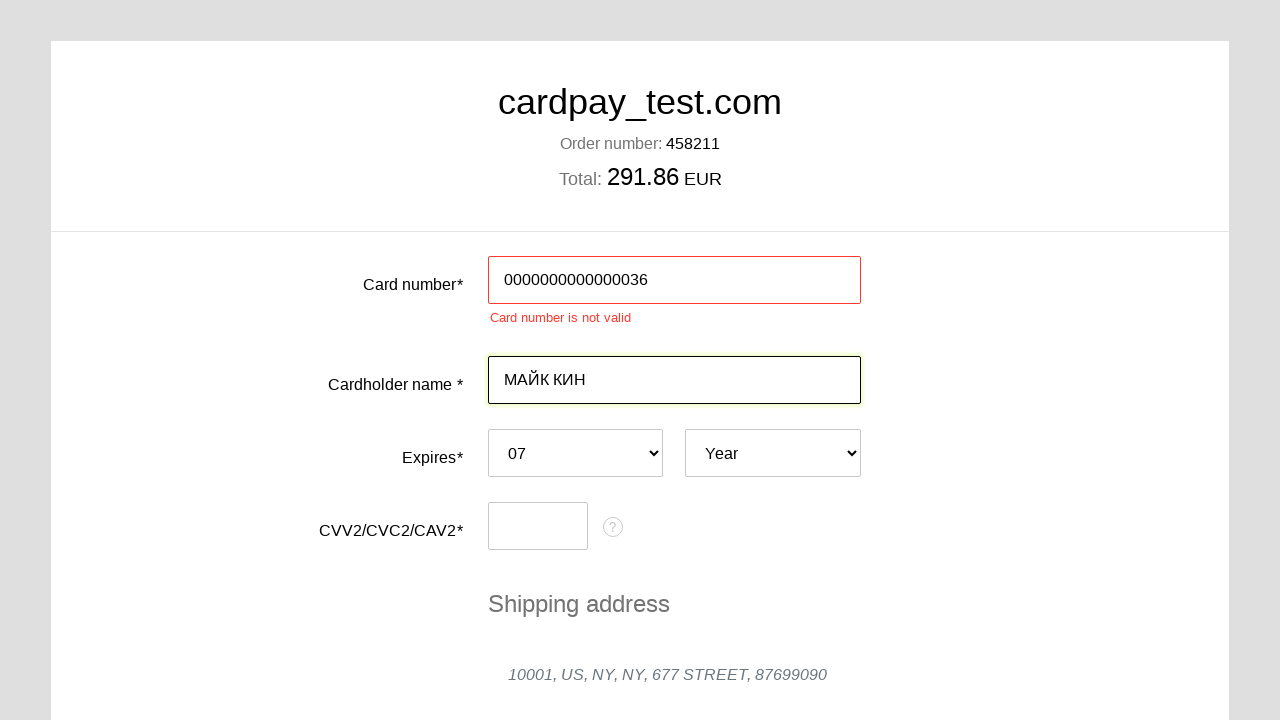

Selected expiry year '2037' on #card-expires-year
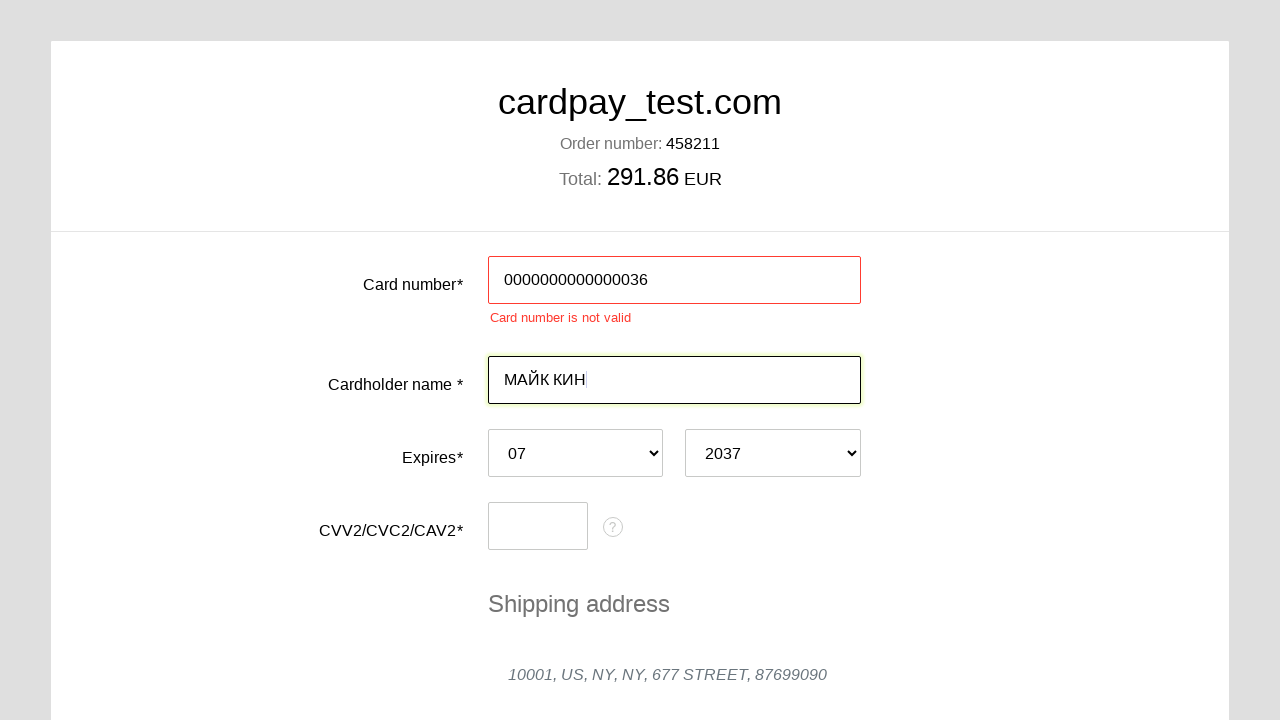

Filled CVC code field with '007' on #input-card-cvc
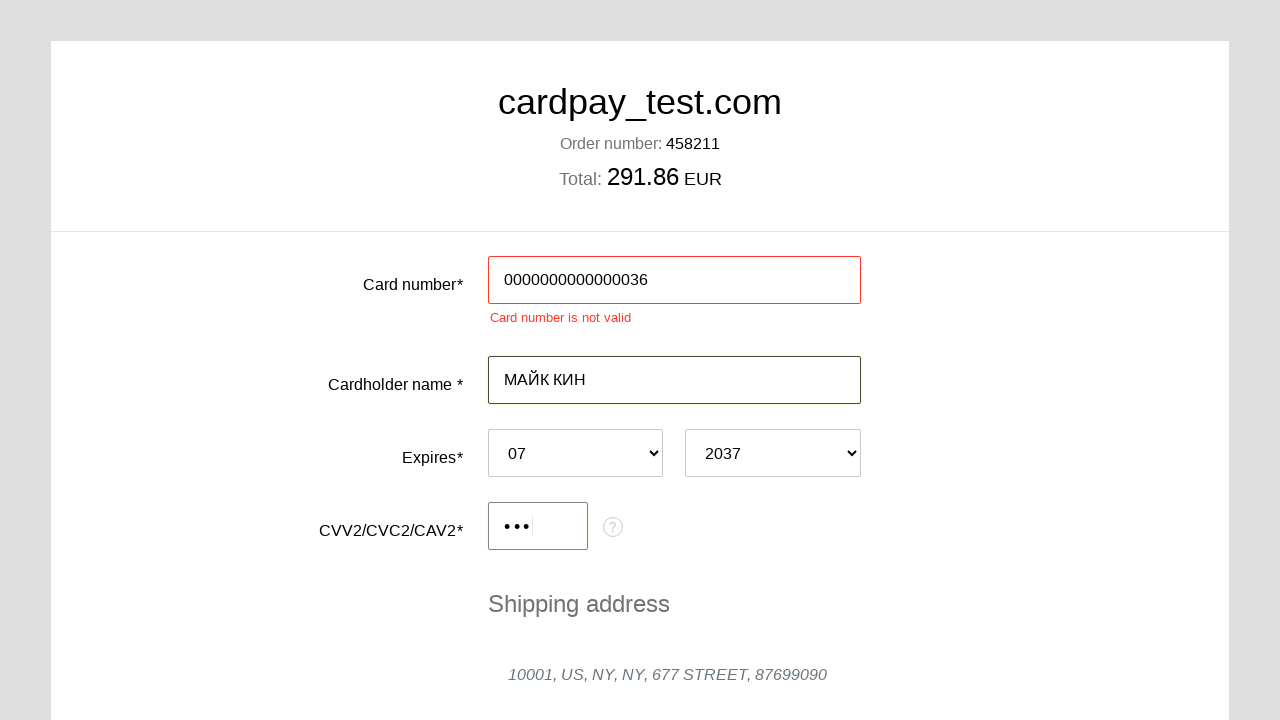

Clicked submit button to validate payment form at (563, 503) on #action-submit
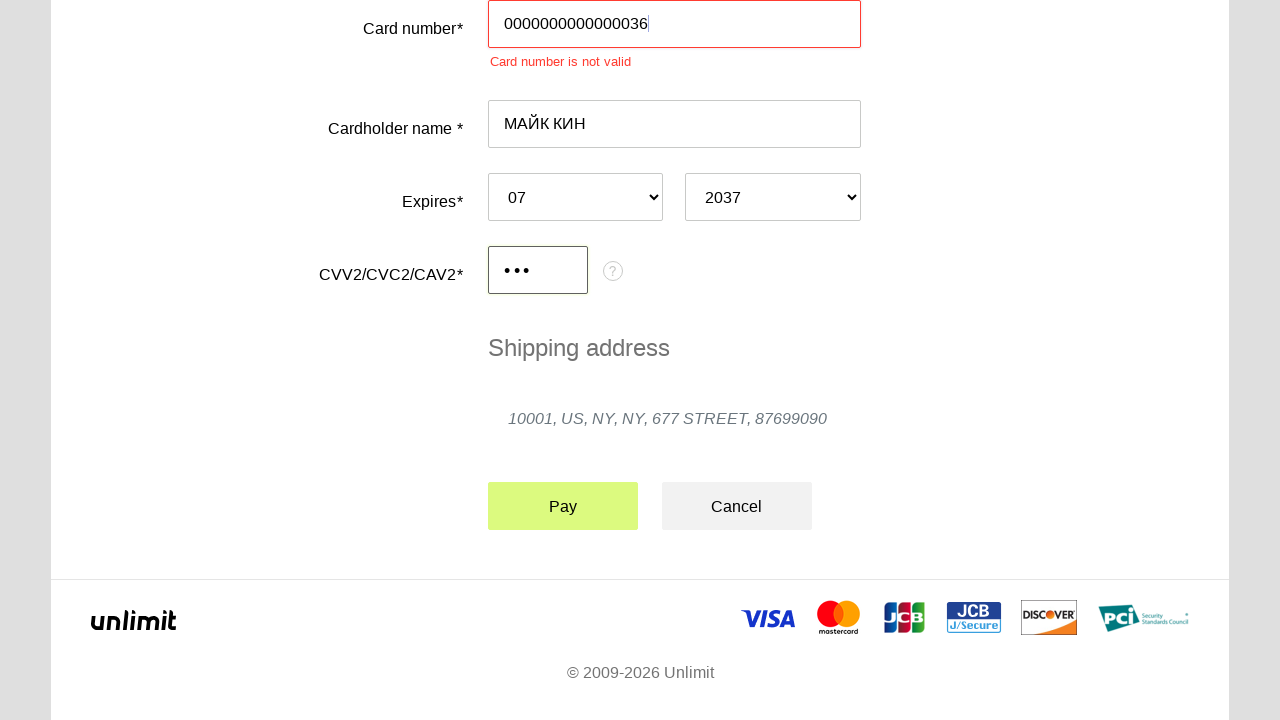

Validation error messages appeared on the form
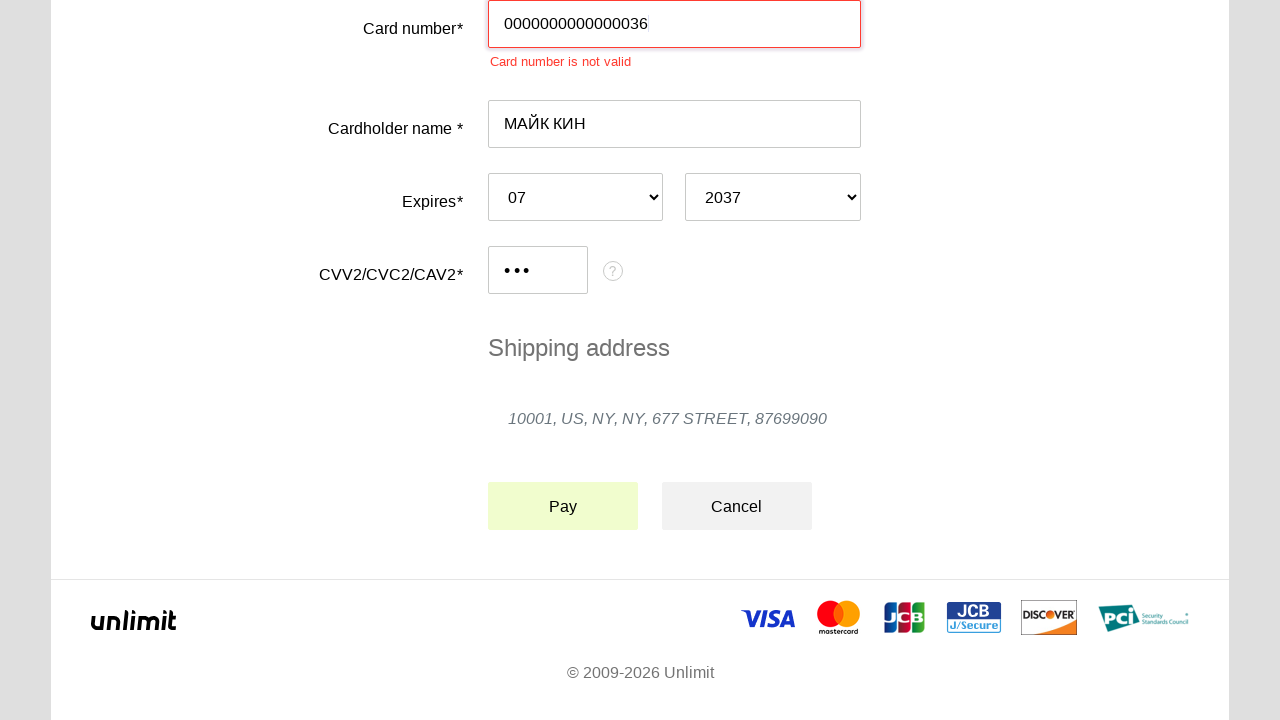

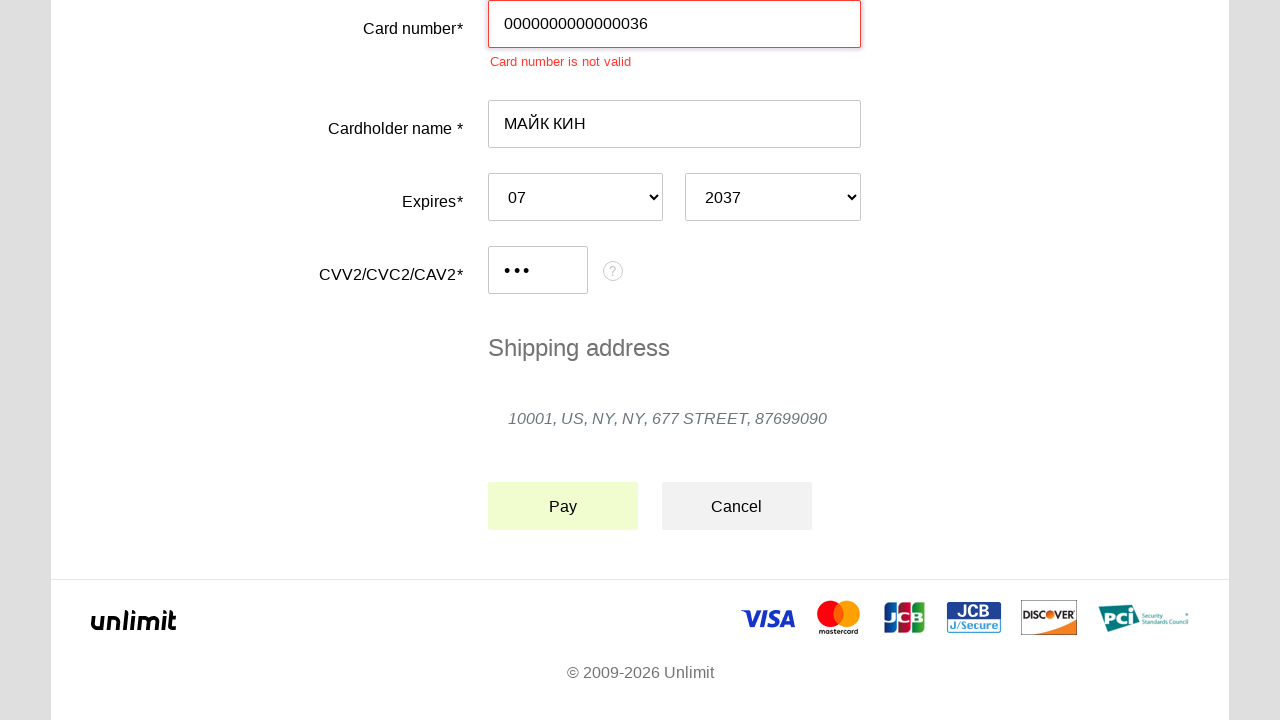